Tests radio button functionality by clicking through radio buttons in two groups and verifying that clicking one radio button deselects others in the same group.

Starting URL: http://echoecho.com/htmlforms10.htm

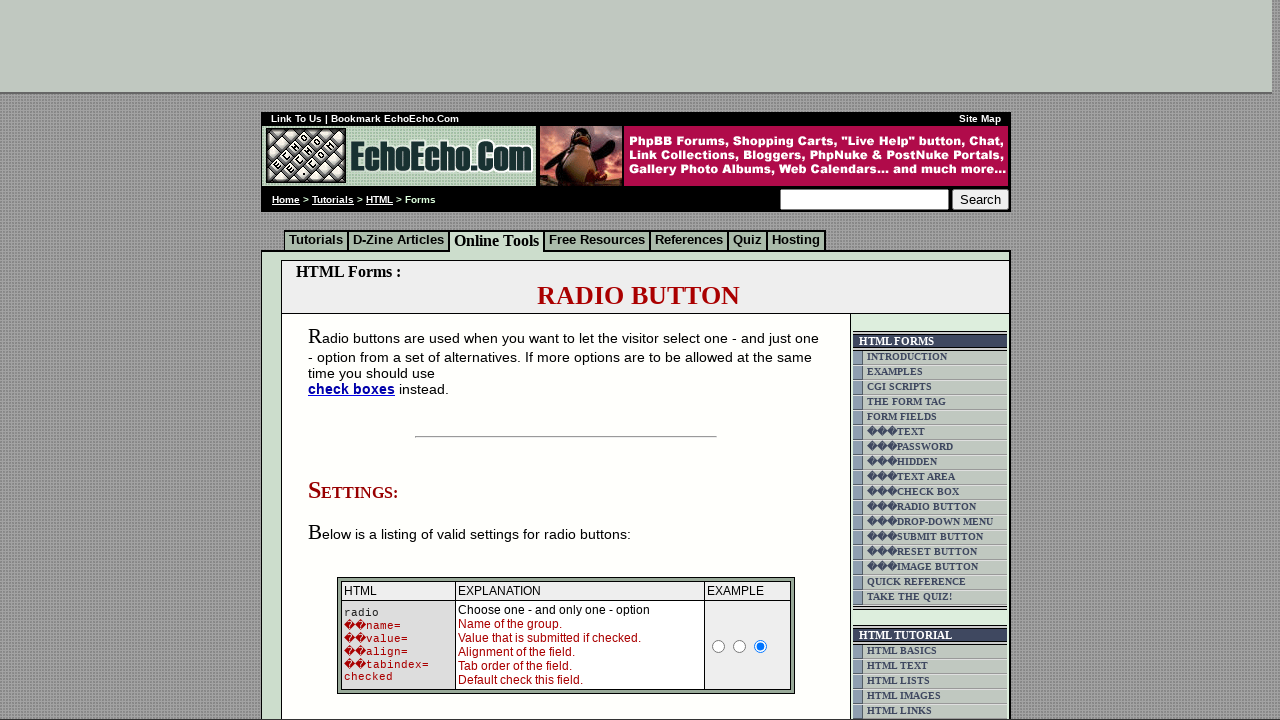

Located the radio button container block
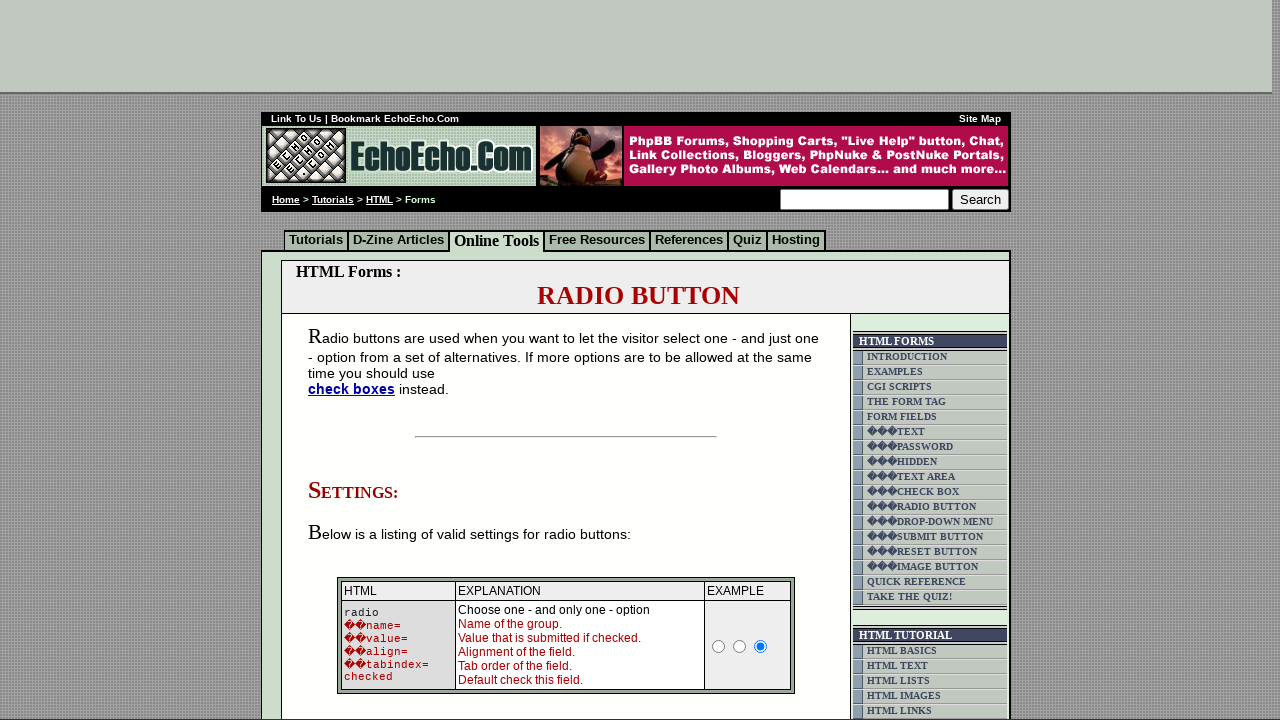

Located all radio buttons in group 1
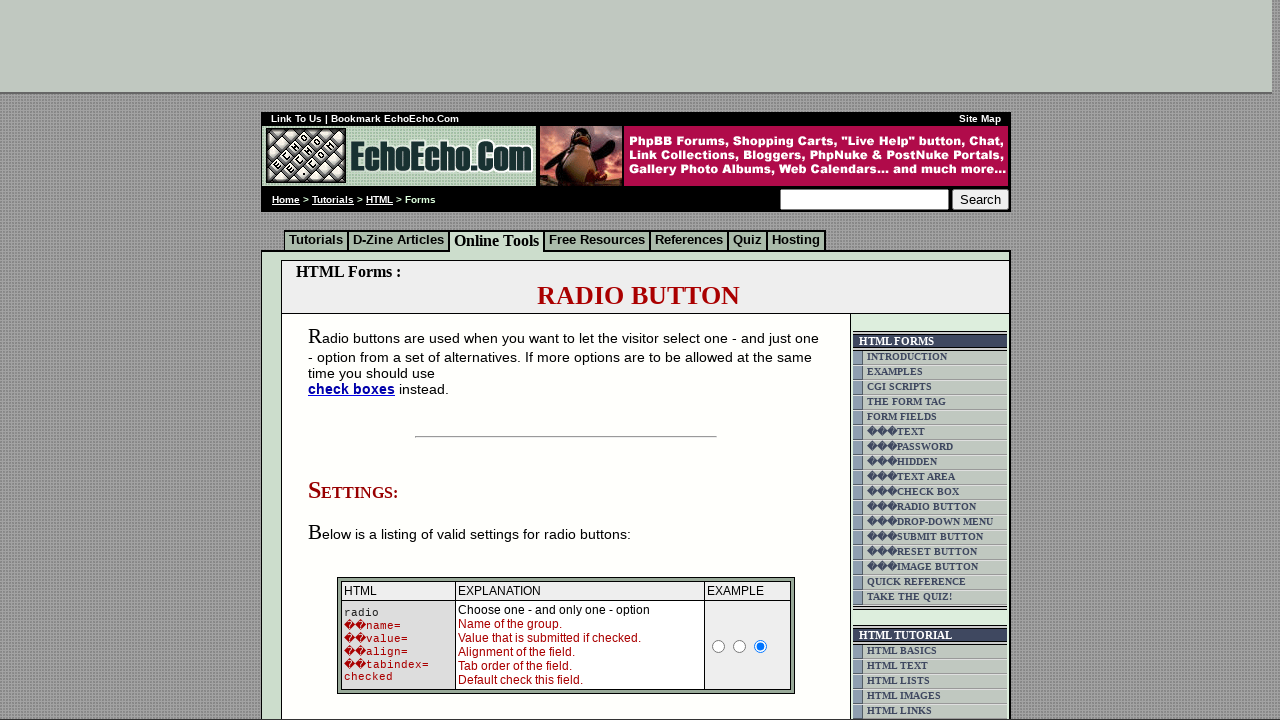

Found 3 radio buttons in group 1
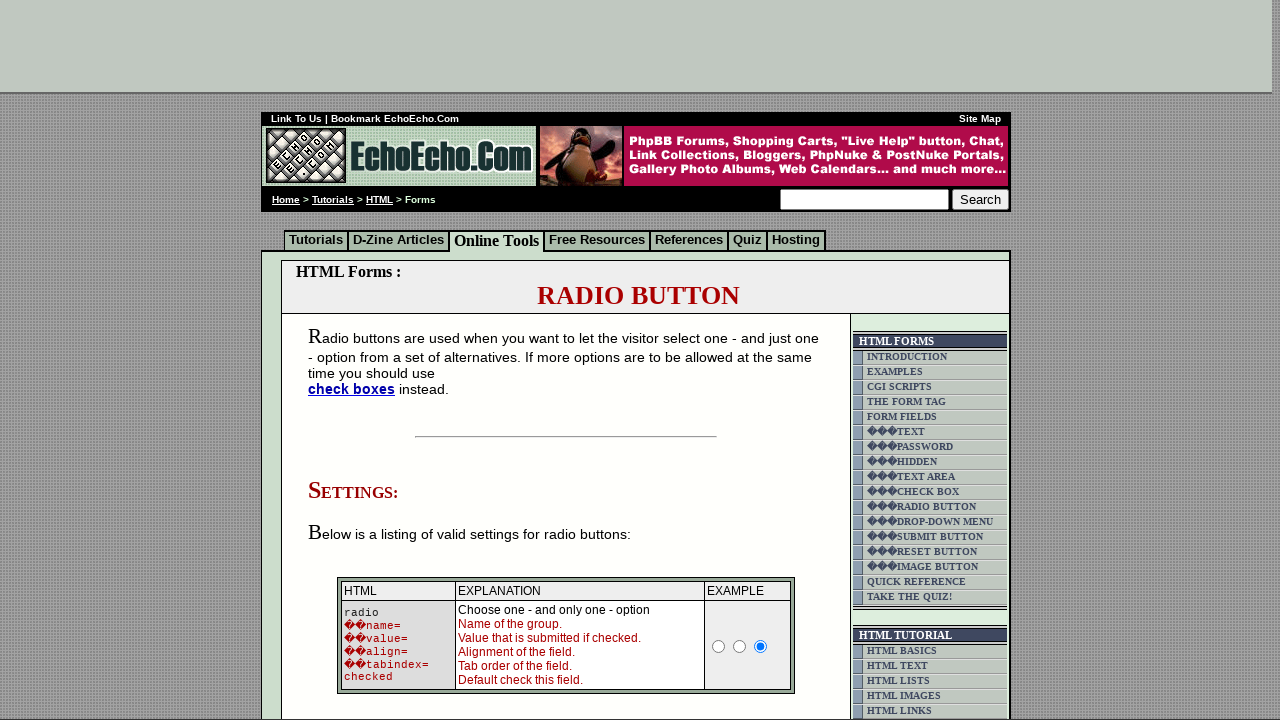

Clicked radio button 1 in group 1 at (356, 360) on xpath=//body/div[2]/table[9]/tbody/tr/td[4]/table/tbody/tr/td/div/span/form/tabl
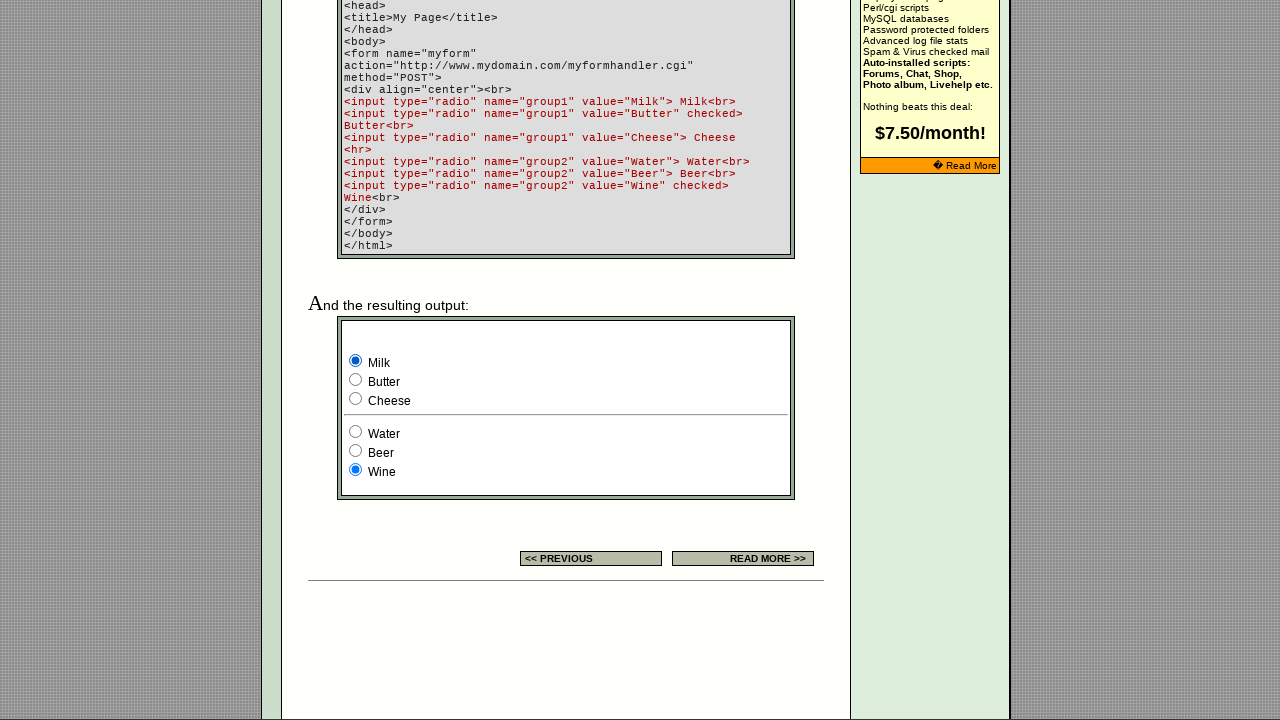

Waited 200ms for radio button click to register in group 1
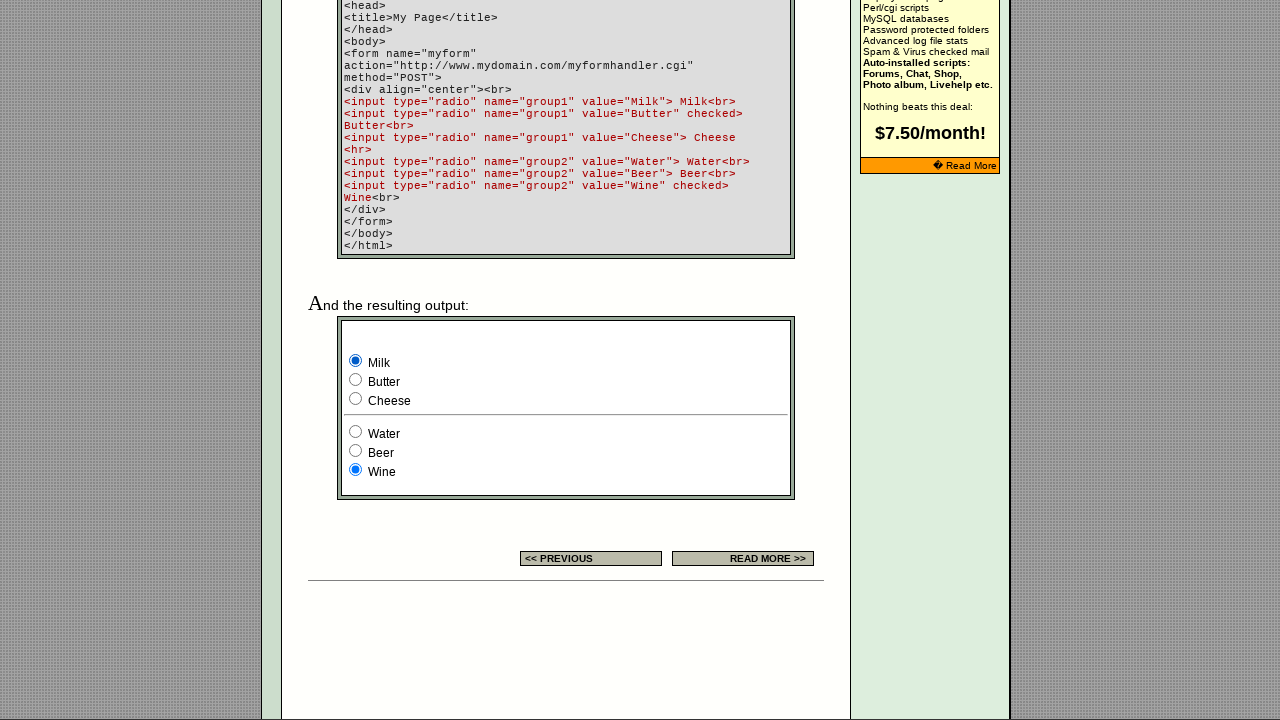

Clicked radio button 2 in group 1 at (356, 380) on xpath=//body/div[2]/table[9]/tbody/tr/td[4]/table/tbody/tr/td/div/span/form/tabl
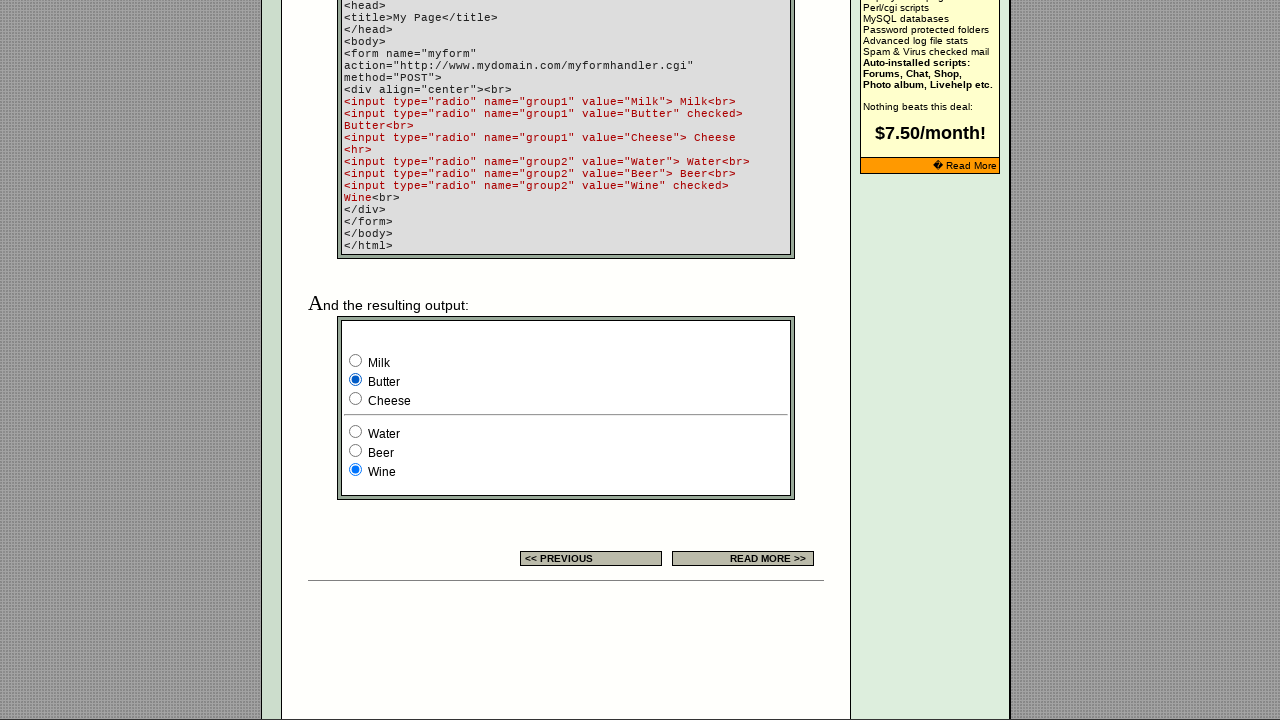

Waited 200ms for radio button click to register in group 1
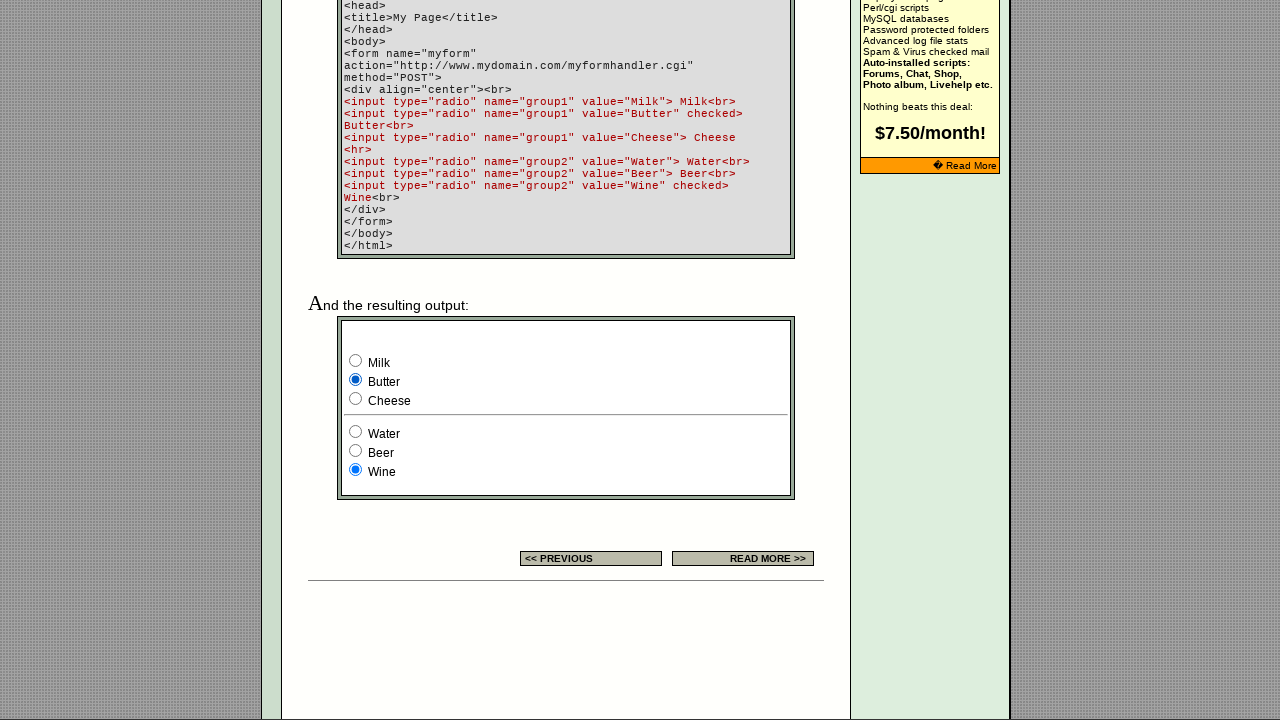

Clicked radio button 3 in group 1 at (356, 398) on xpath=//body/div[2]/table[9]/tbody/tr/td[4]/table/tbody/tr/td/div/span/form/tabl
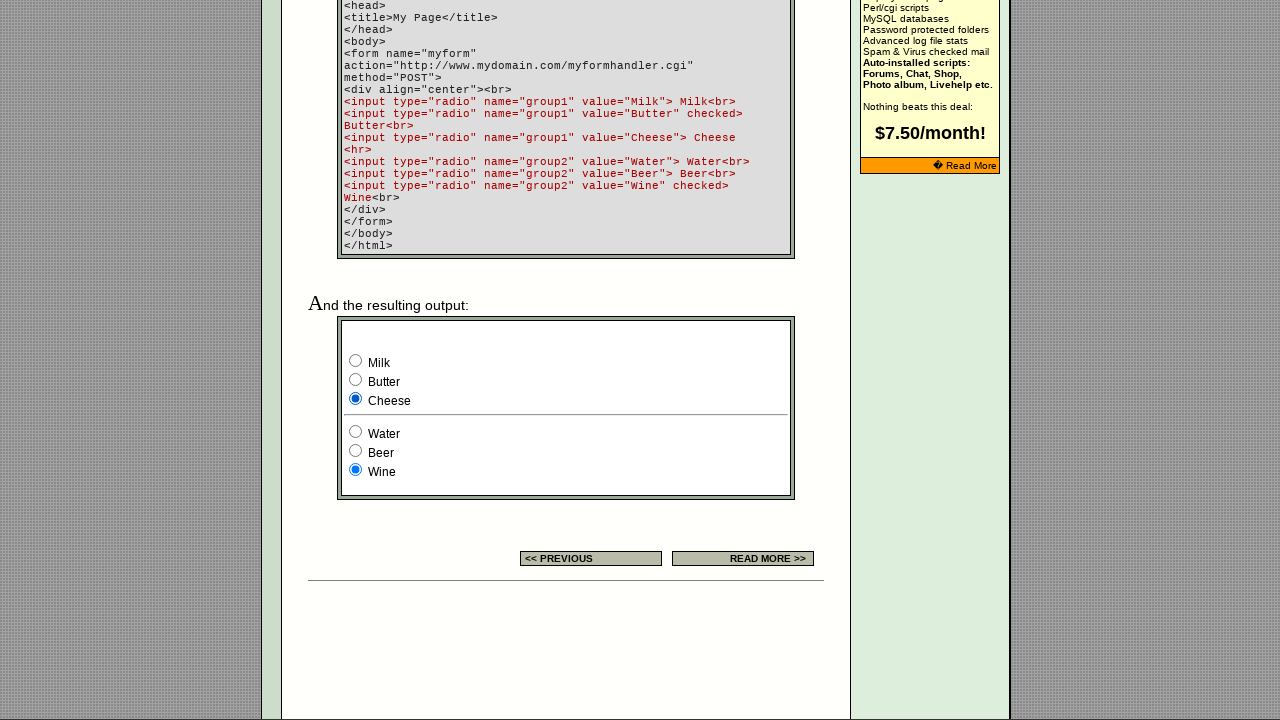

Waited 200ms for radio button click to register in group 1
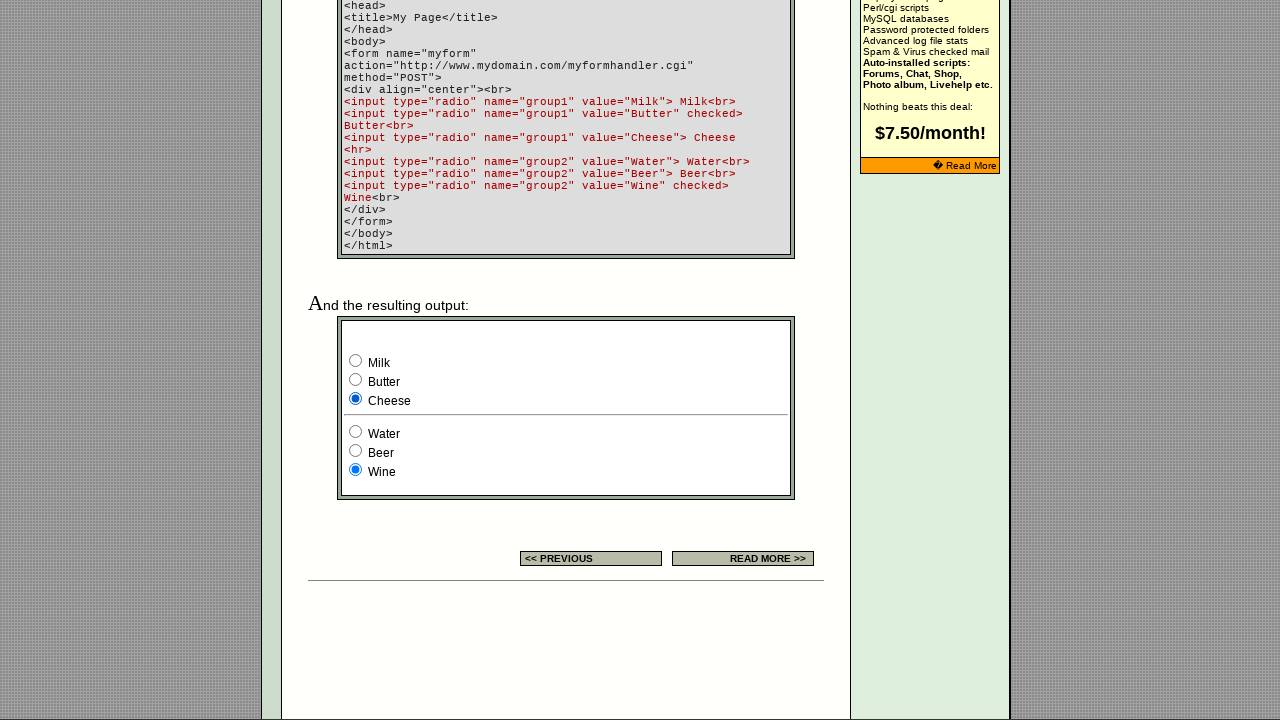

Located all radio buttons in group 2
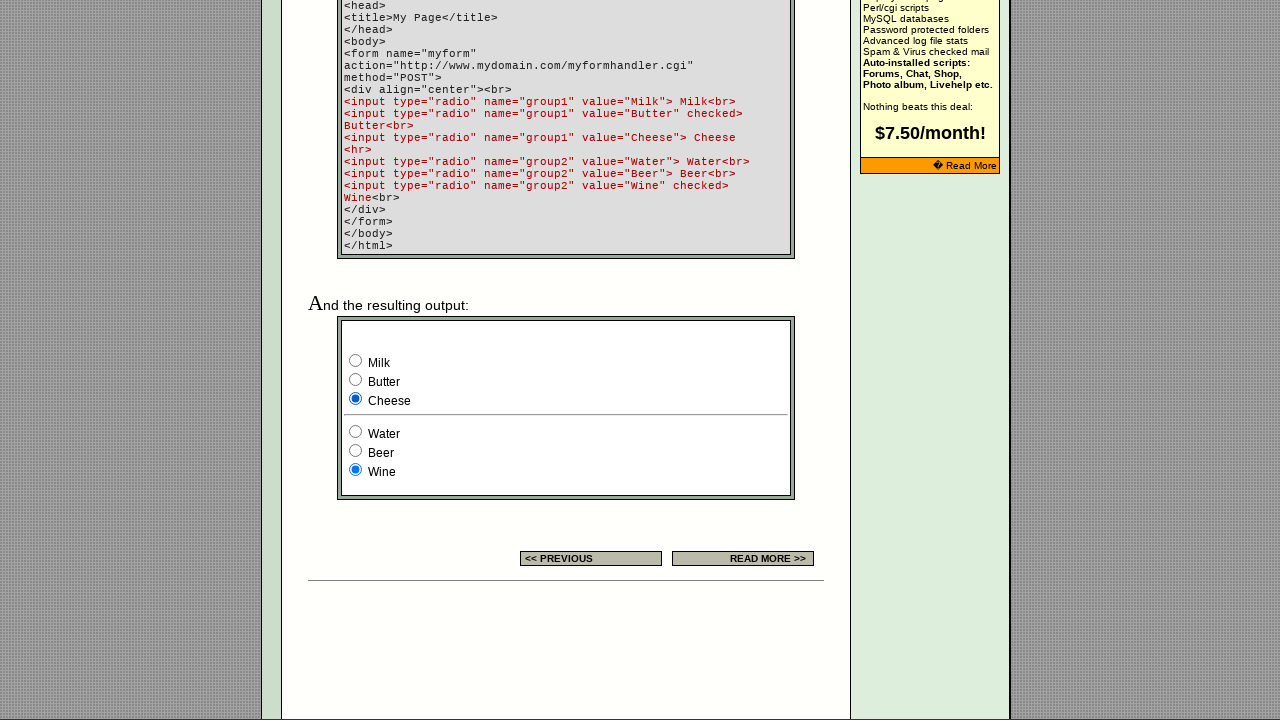

Found 3 radio buttons in group 2
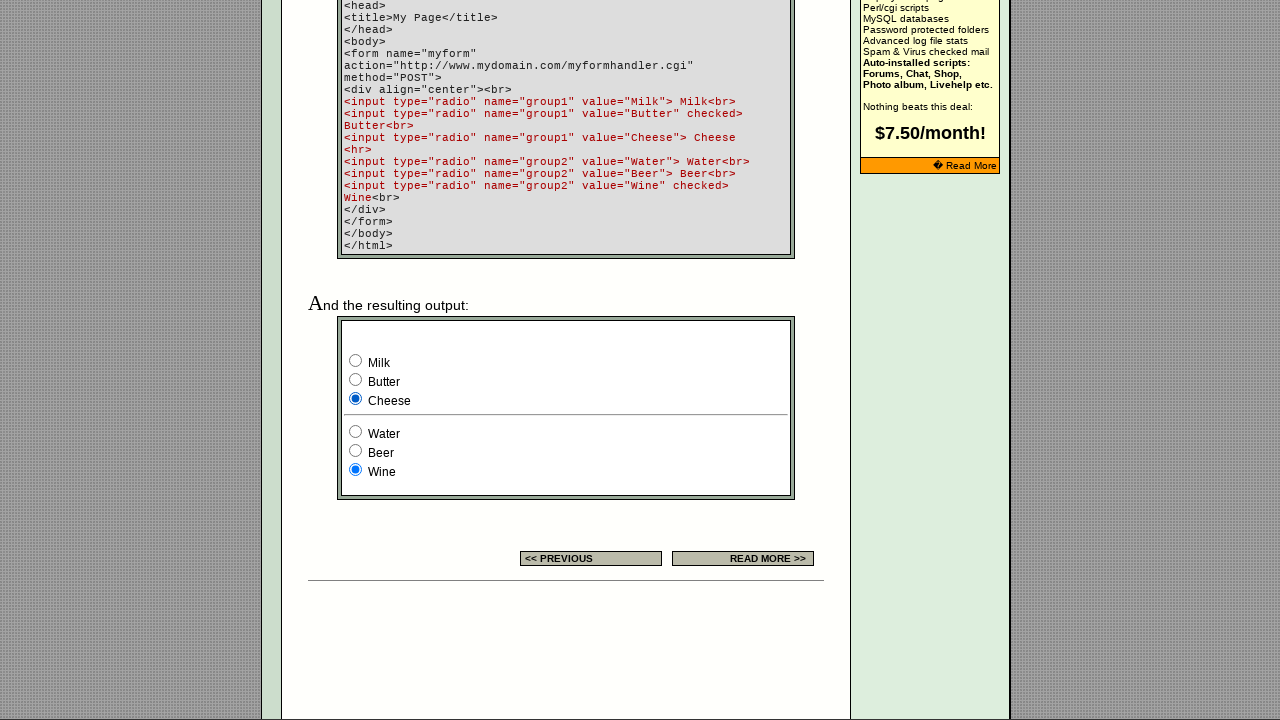

Clicked radio button 1 in group 2 at (356, 432) on xpath=//body/div[2]/table[9]/tbody/tr/td[4]/table/tbody/tr/td/div/span/form/tabl
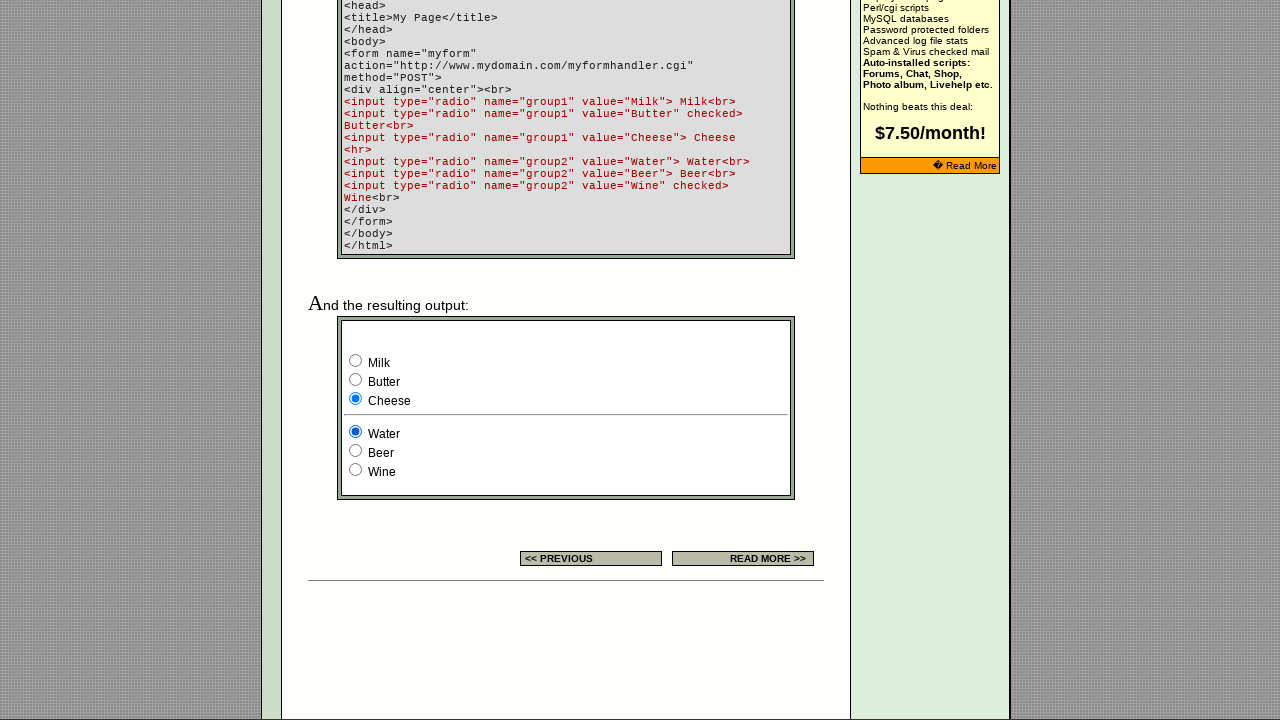

Waited 200ms for radio button click to register in group 2
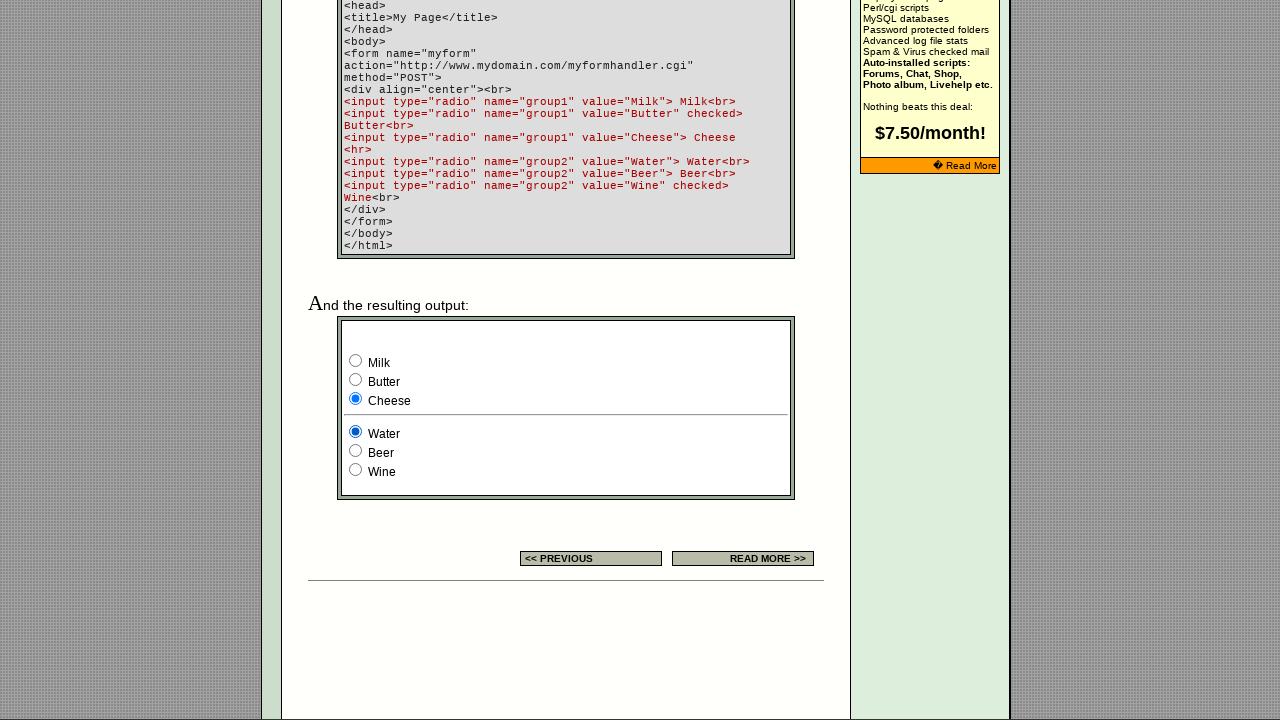

Clicked radio button 2 in group 2 at (356, 450) on xpath=//body/div[2]/table[9]/tbody/tr/td[4]/table/tbody/tr/td/div/span/form/tabl
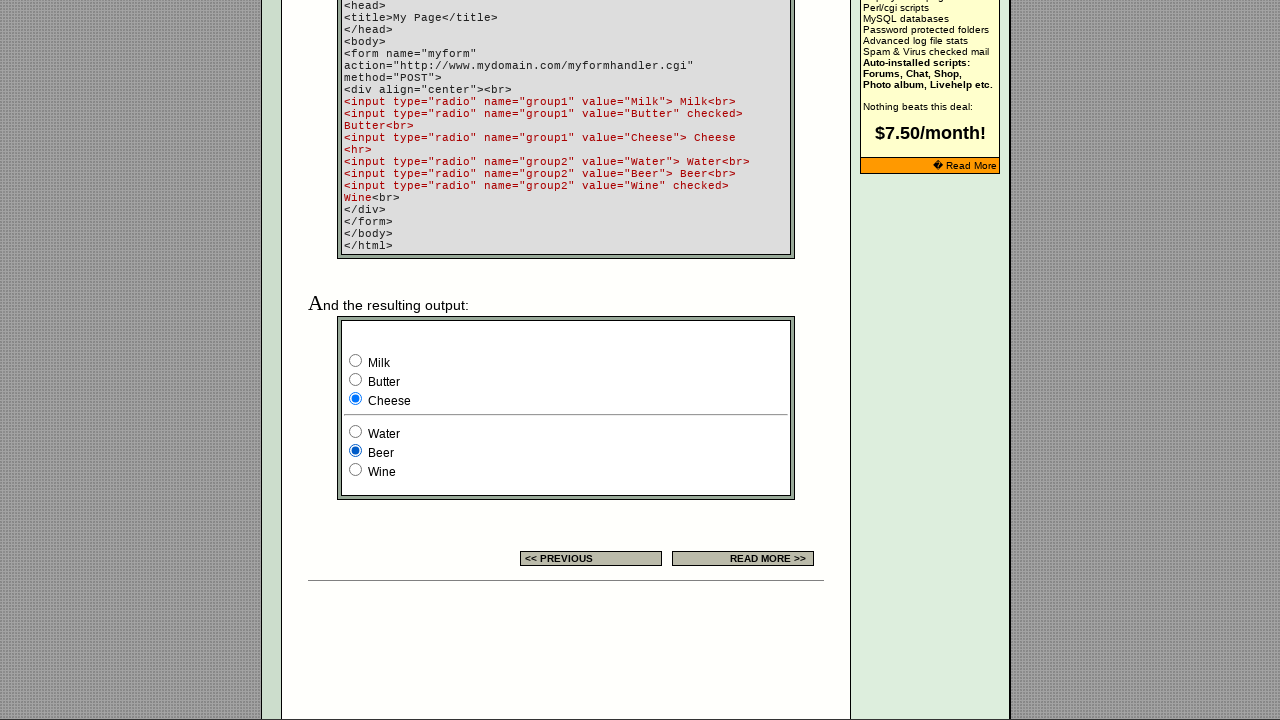

Waited 200ms for radio button click to register in group 2
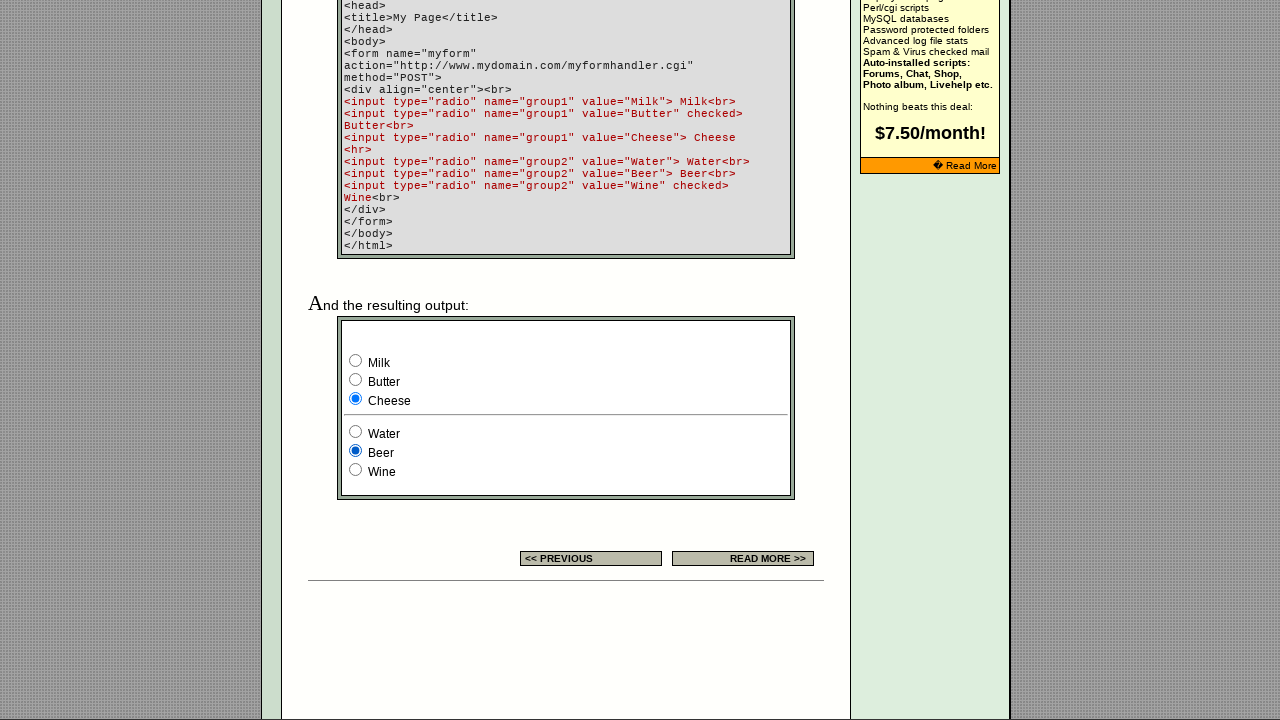

Clicked radio button 3 in group 2 at (356, 470) on xpath=//body/div[2]/table[9]/tbody/tr/td[4]/table/tbody/tr/td/div/span/form/tabl
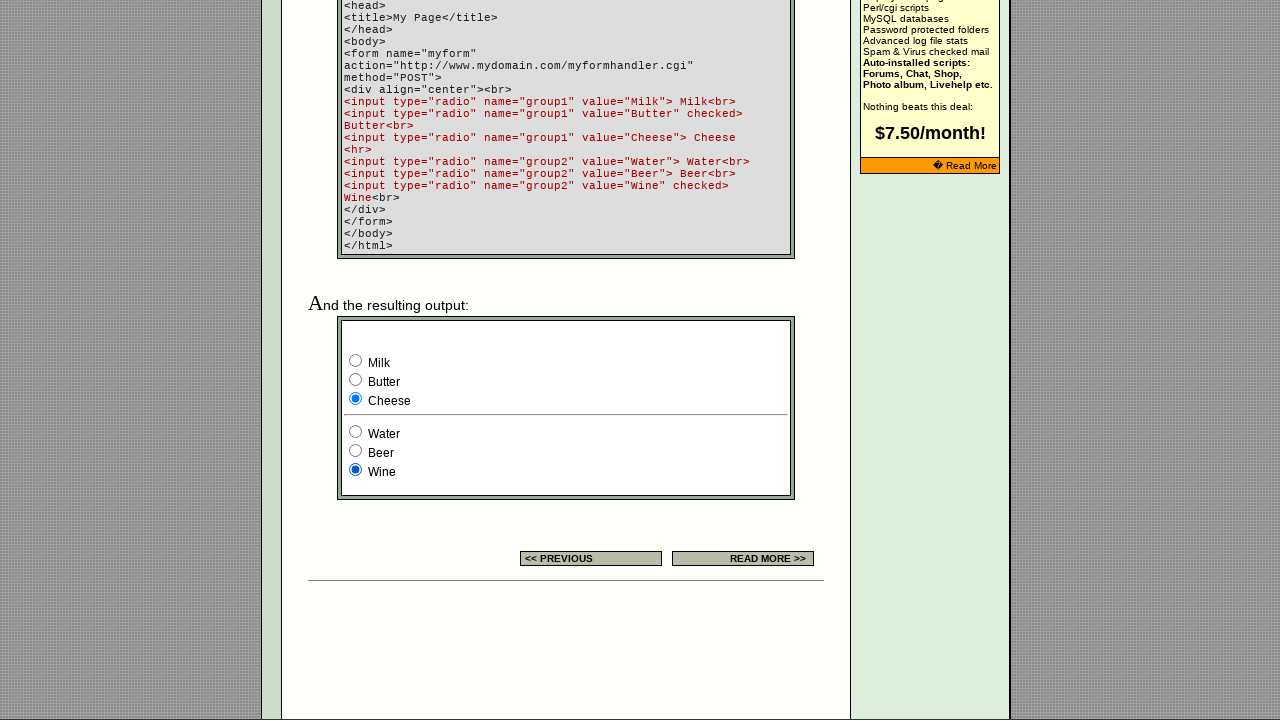

Waited 200ms for radio button click to register in group 2
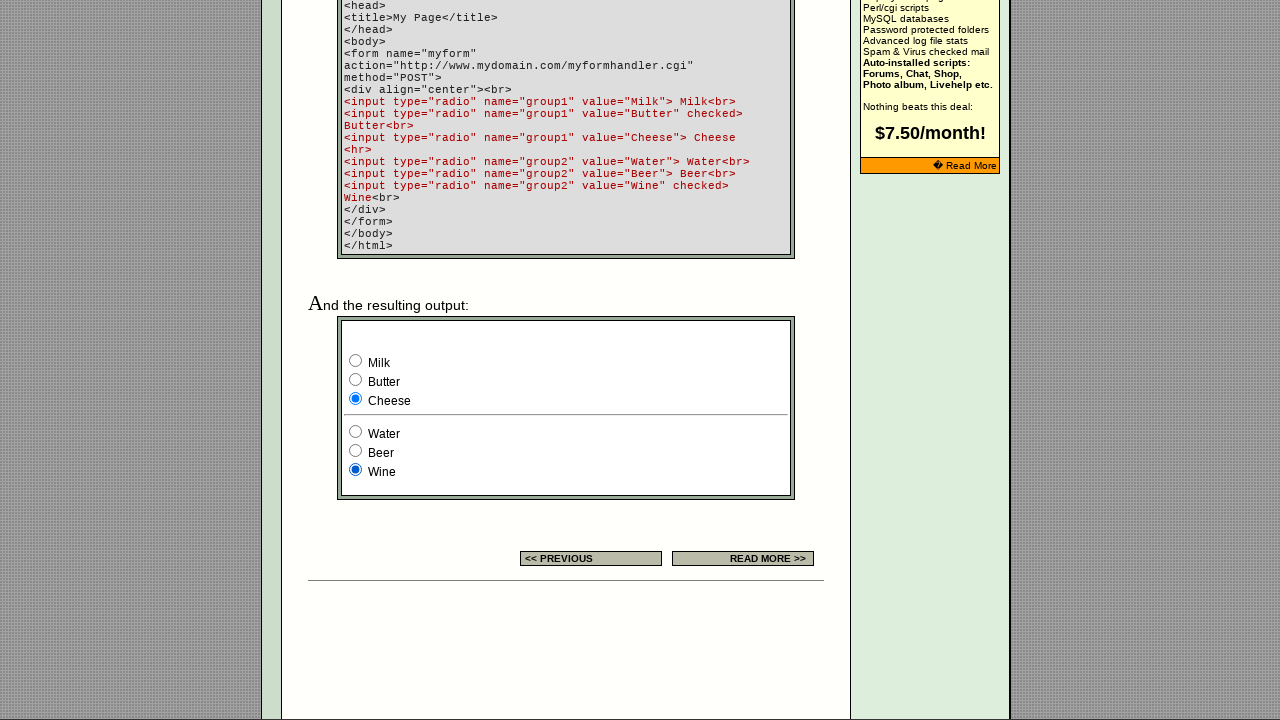

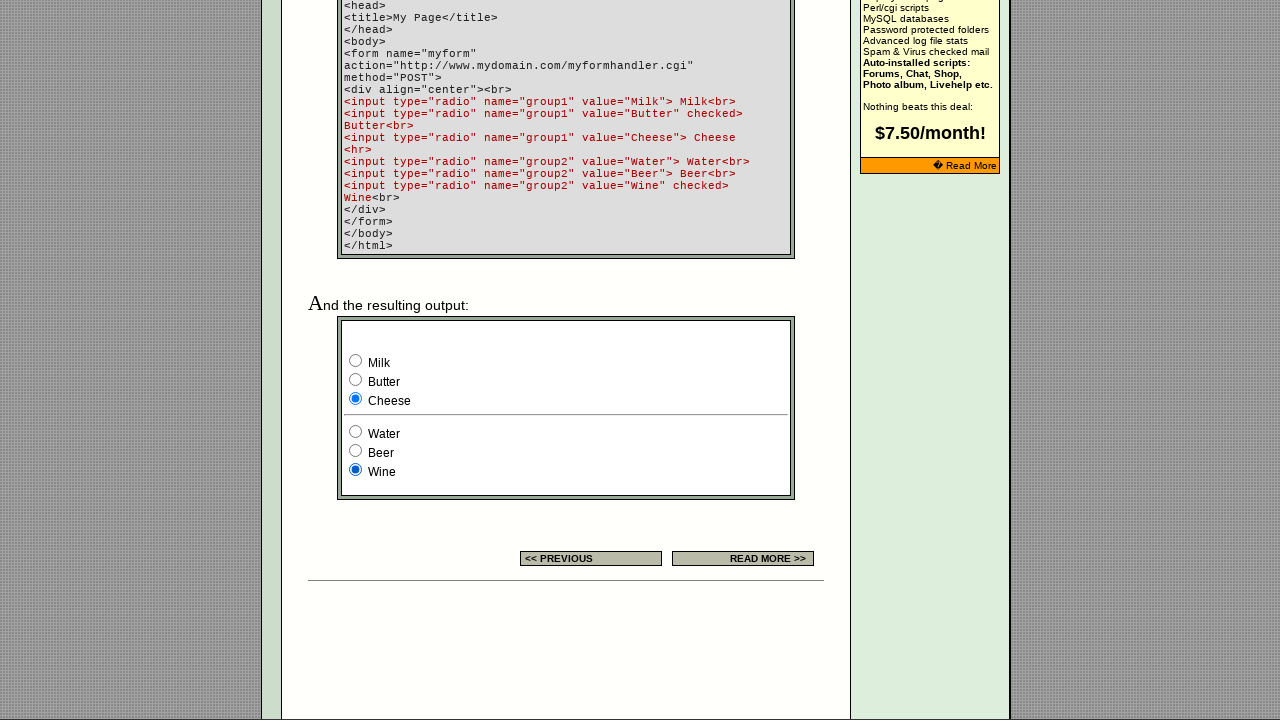